Navigates to registration page and interacts with the year dropdown field

Starting URL: https://demo.automationtesting.in/Register.html

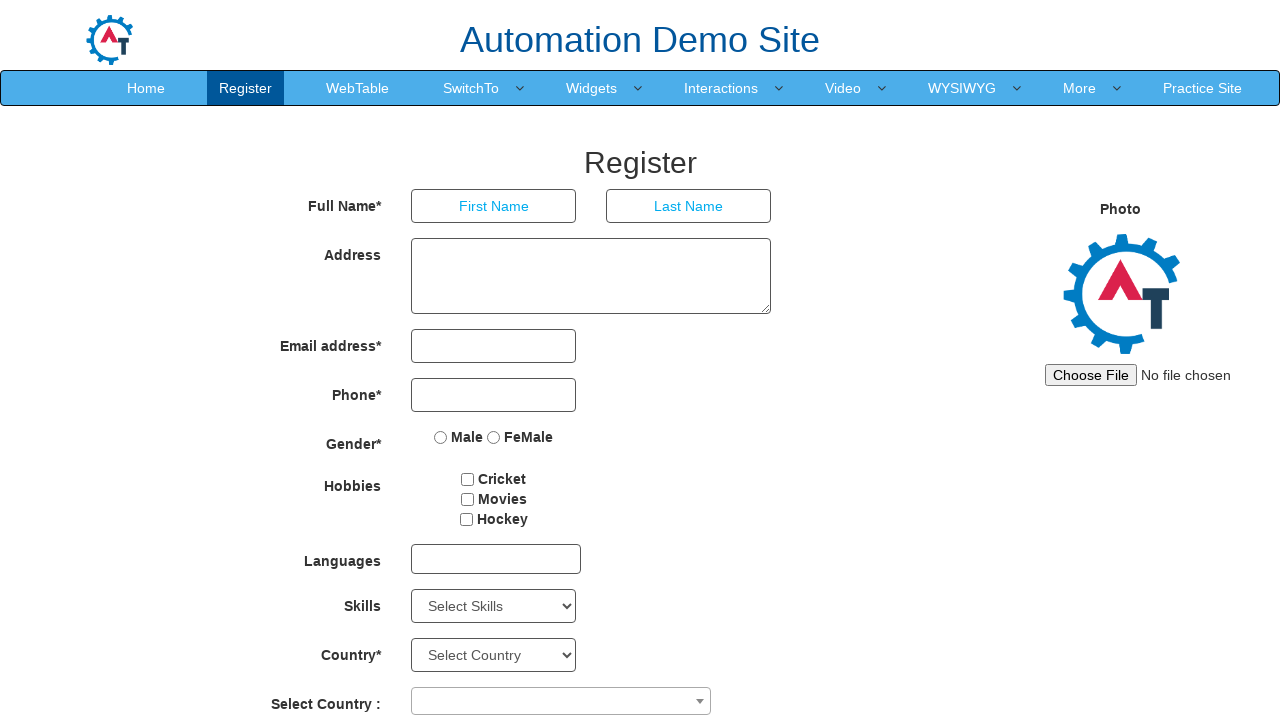

Clicked on the year dropdown field at (469, 463) on #yearbox
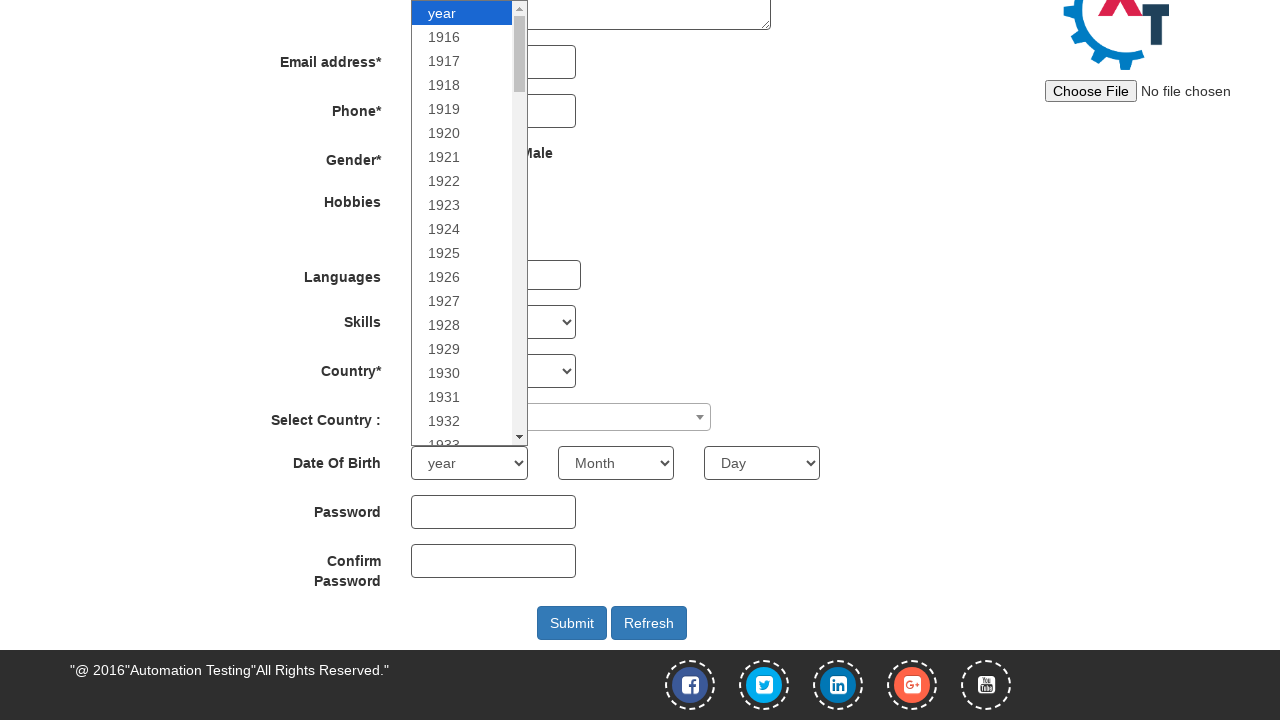

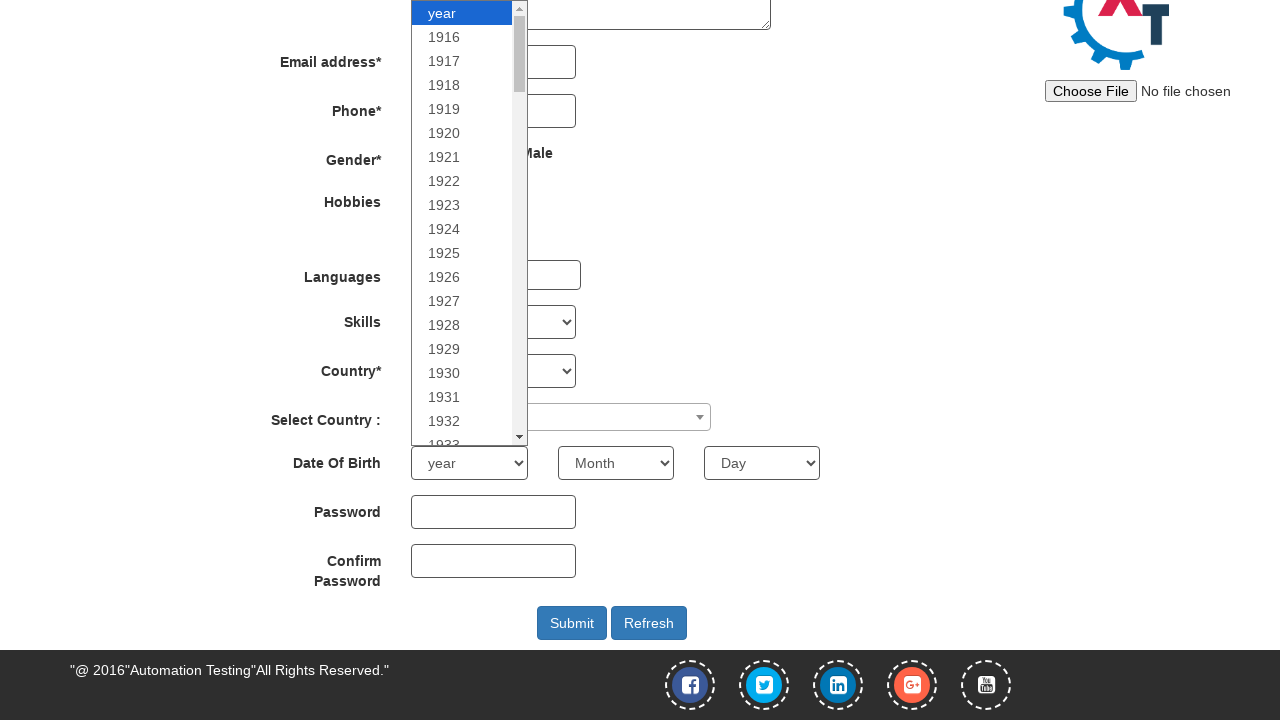